Tests dropdown selection functionality by selecting different country options using various methods (by index, value, and visible text)

Starting URL: https://www.globalsqa.com/demo-site/select-dropdown-menu/

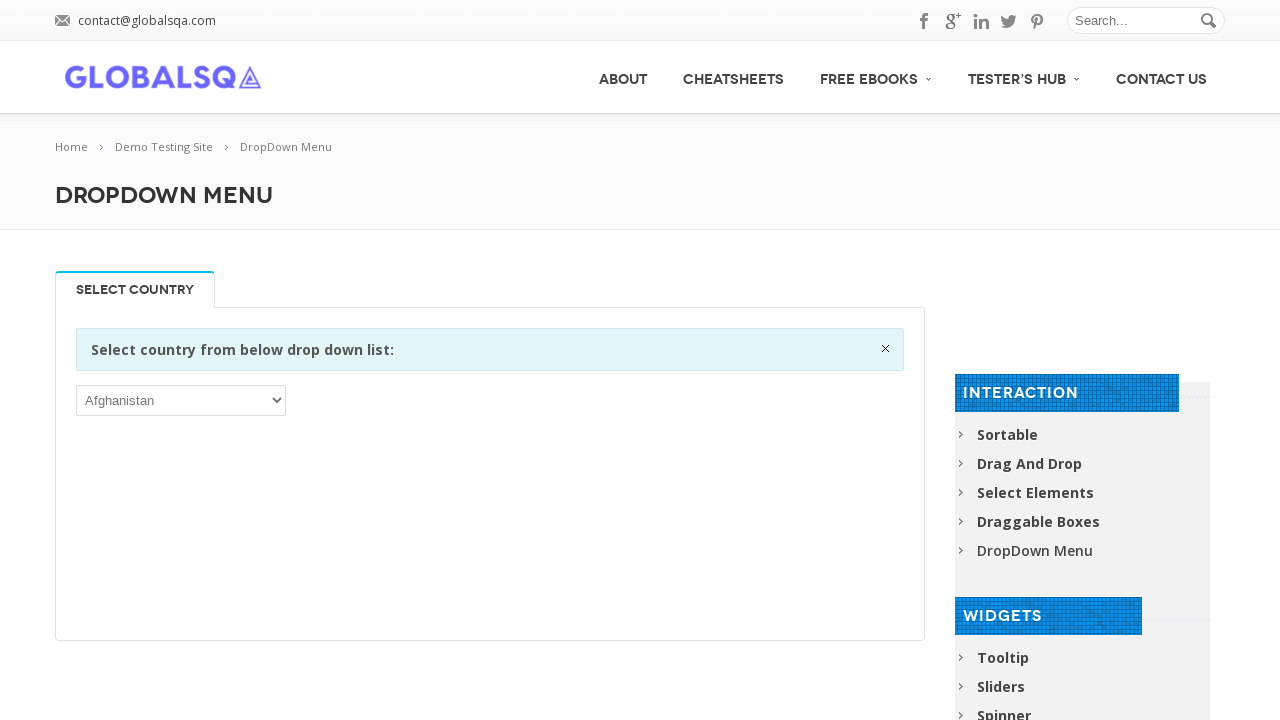

Located the dropdown element
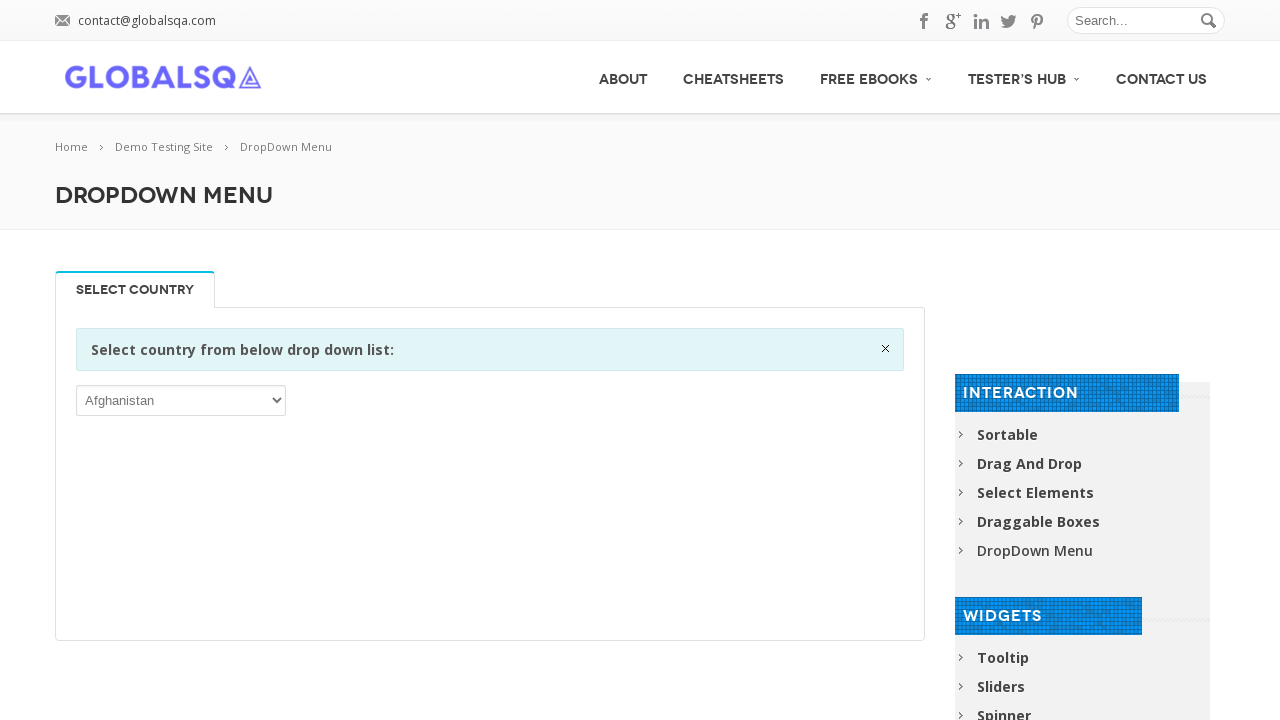

Selected dropdown option by index 2 (3rd option) on select
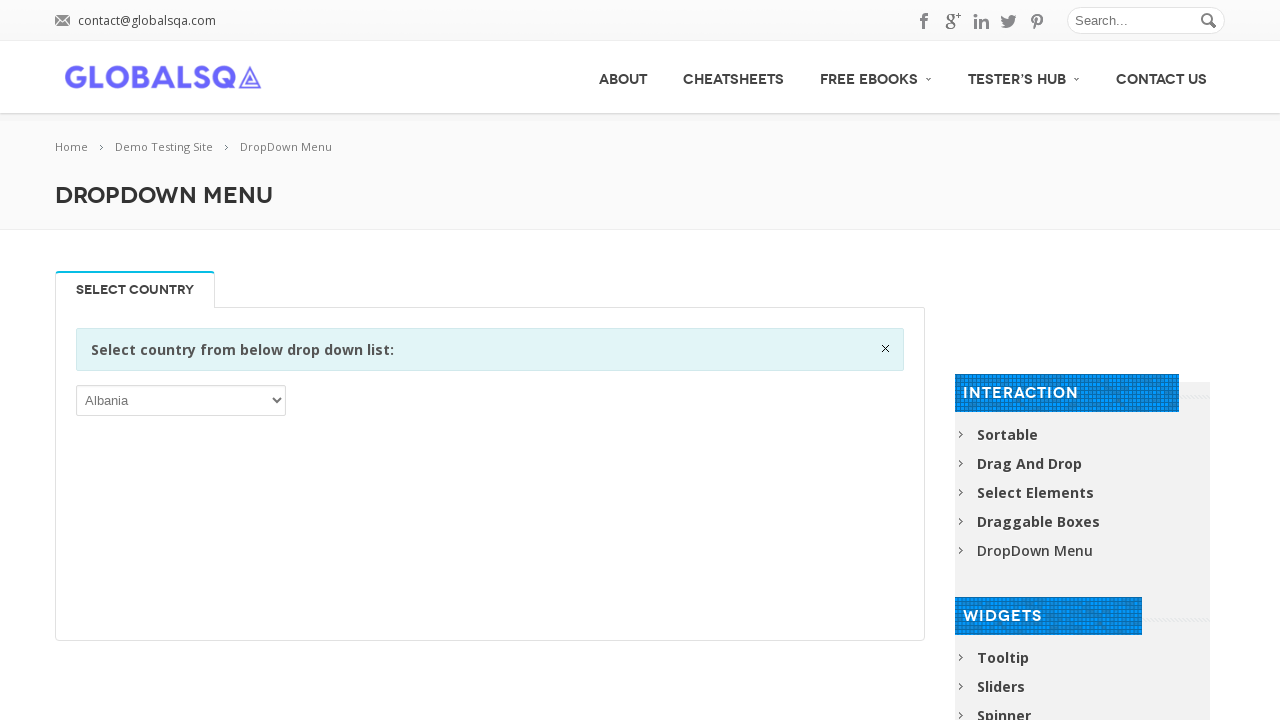

Waited 1000ms after index selection
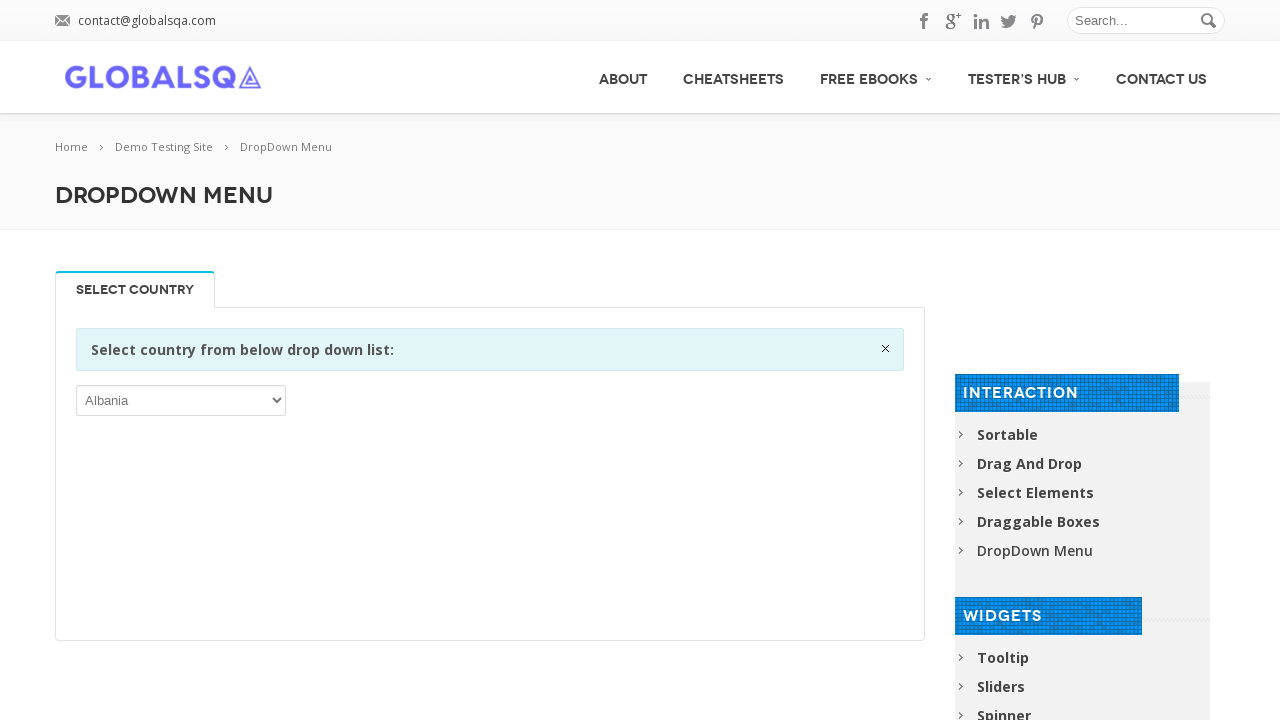

Selected dropdown option by value 'AZE' on select
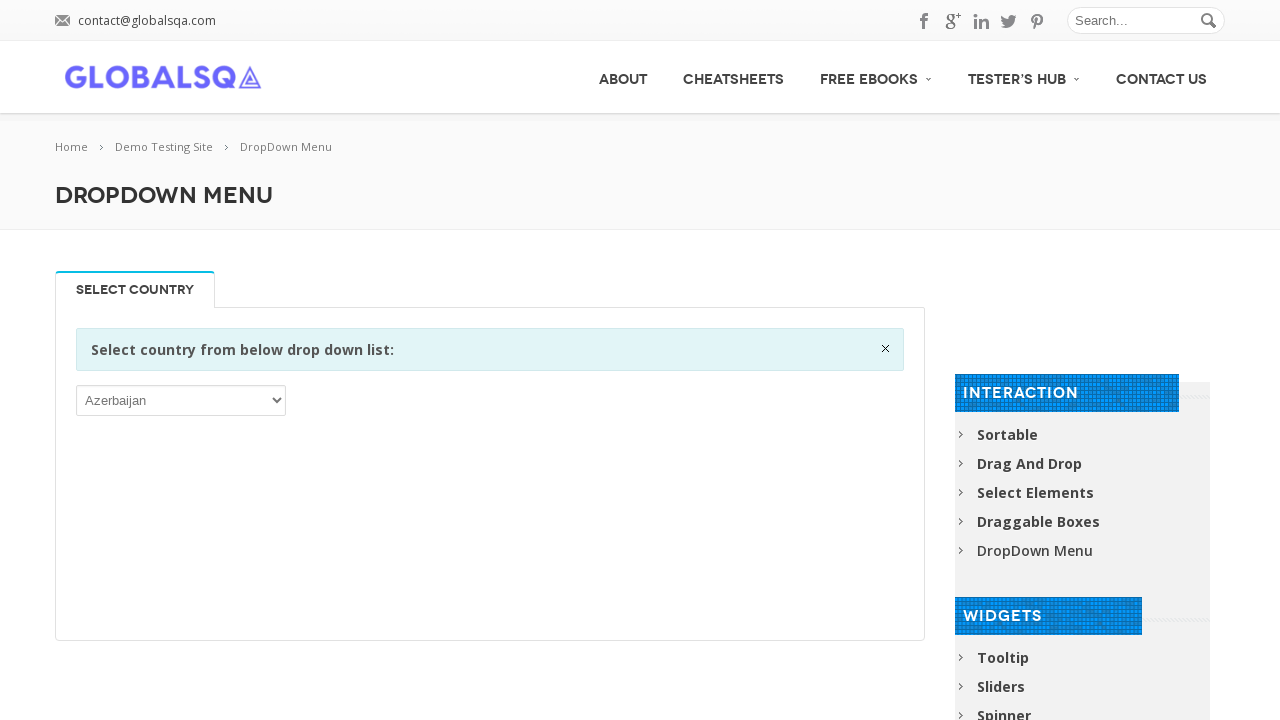

Waited 1000ms after value selection
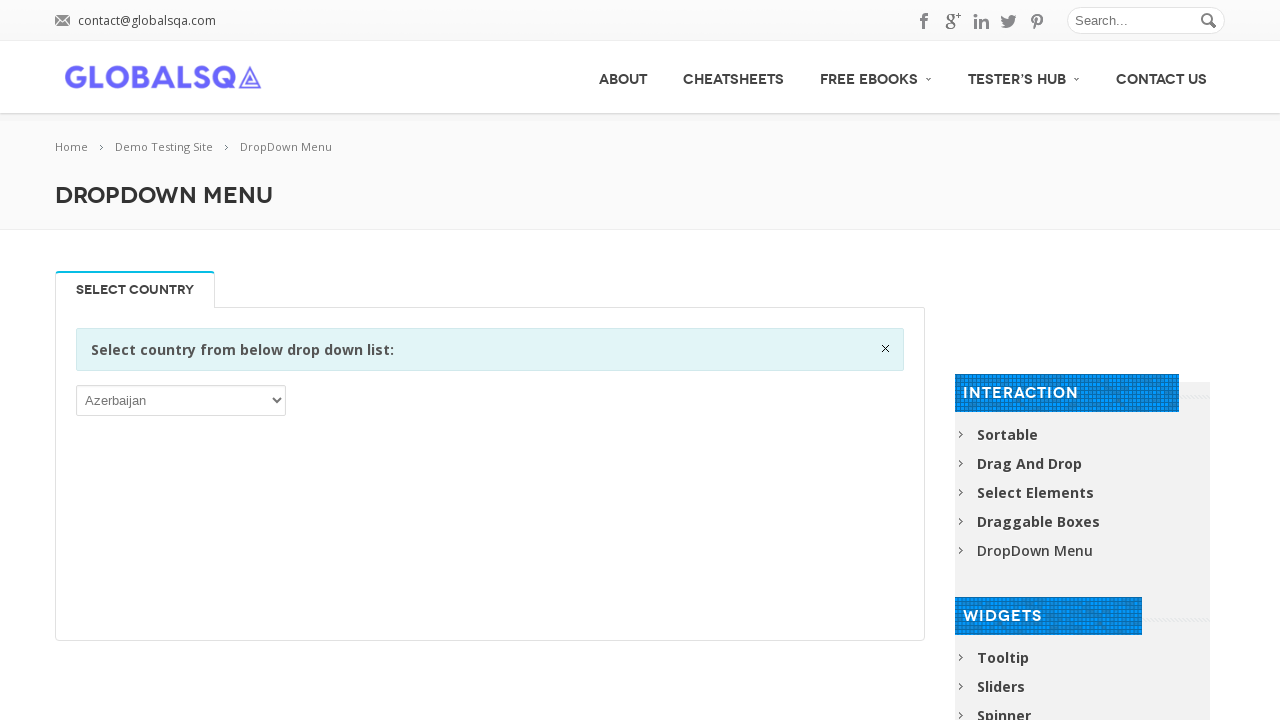

Selected dropdown option by visible text 'Bhutan' on select
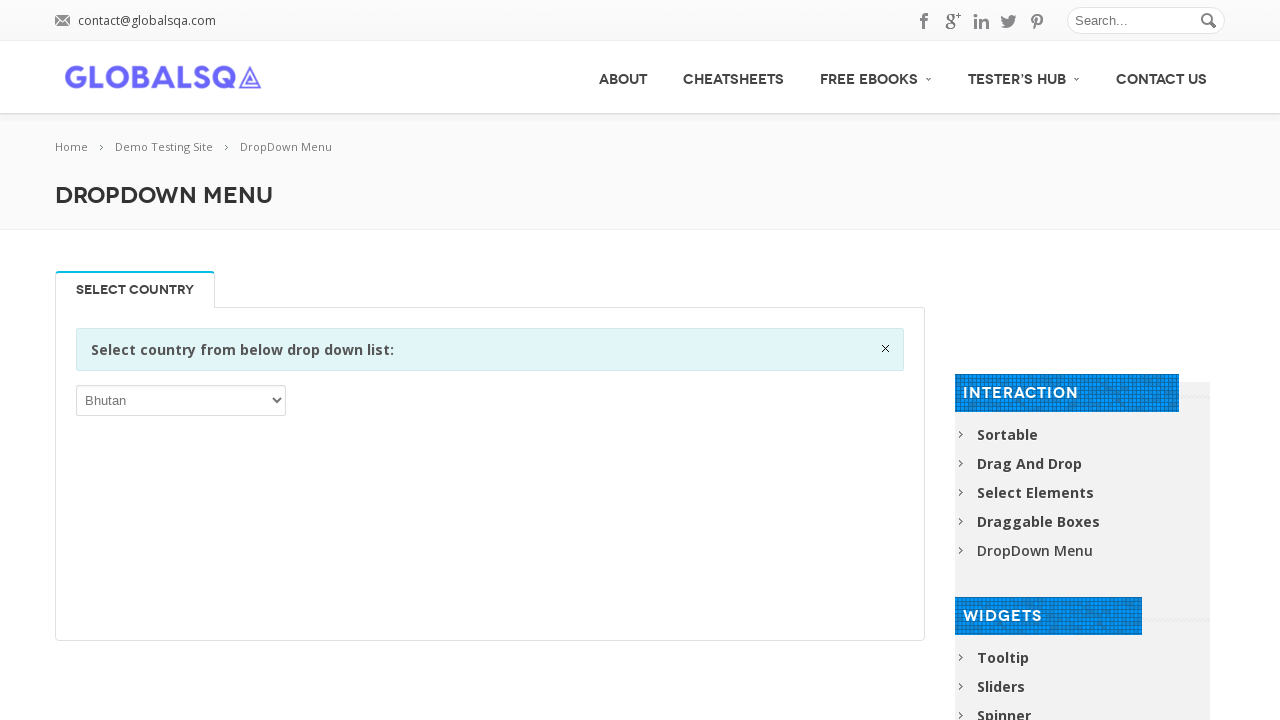

Waited 1000ms after text selection
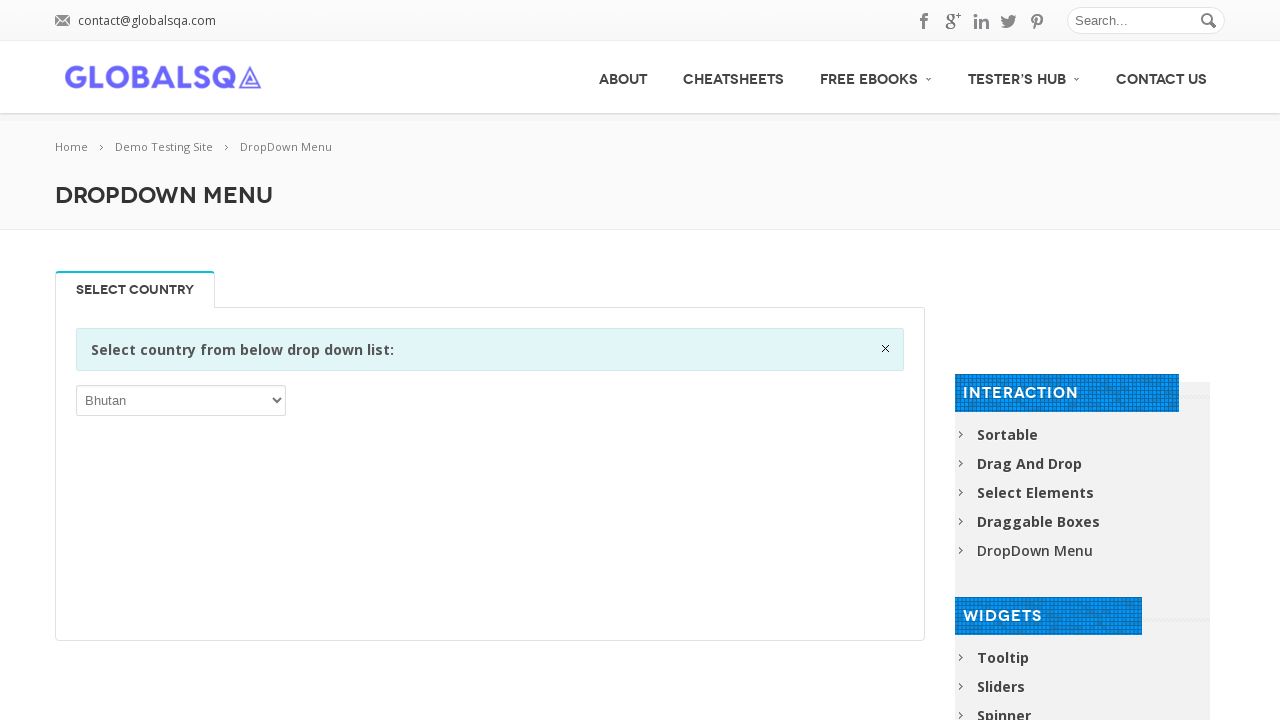

Retrieved all dropdown options for verification
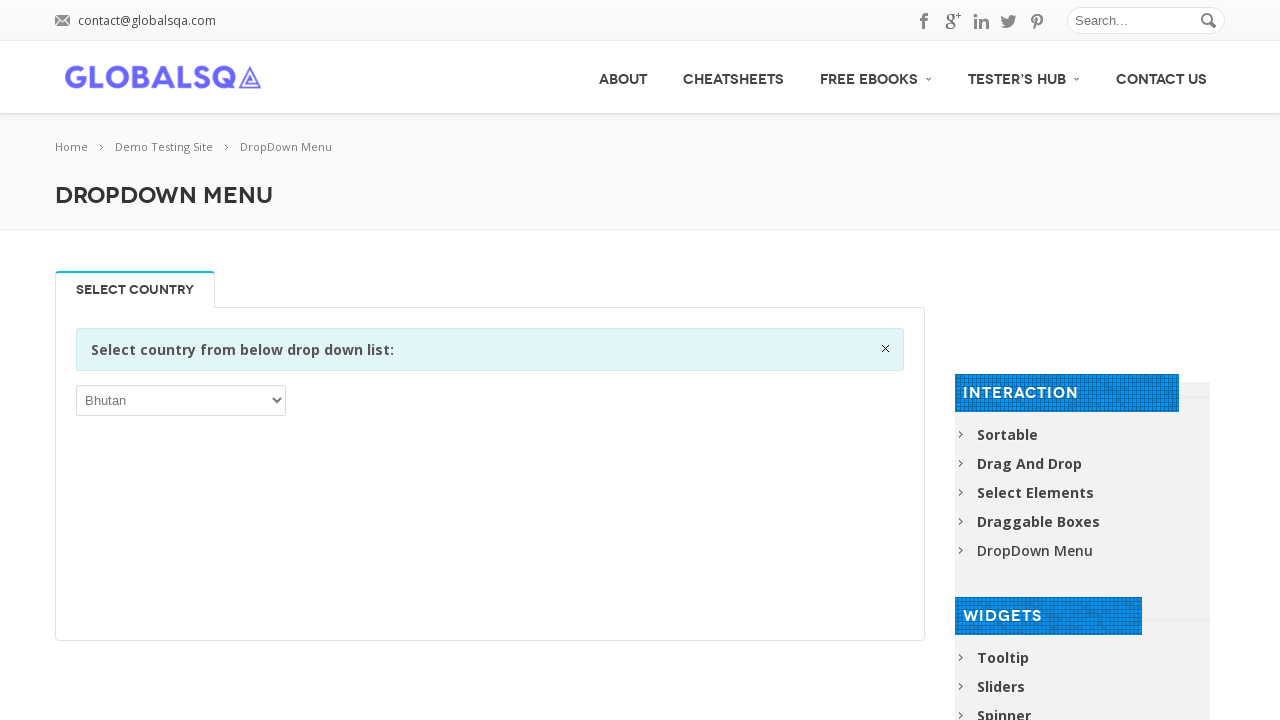

Printed all 249 dropdown option texts
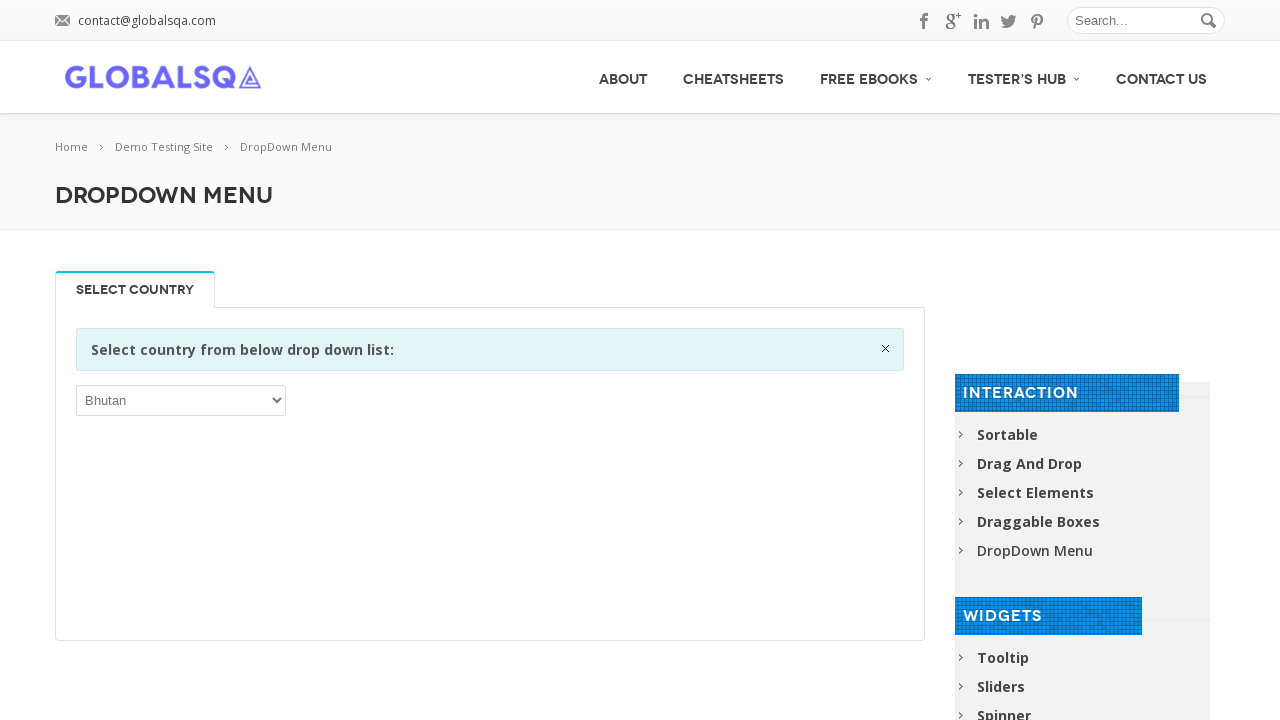

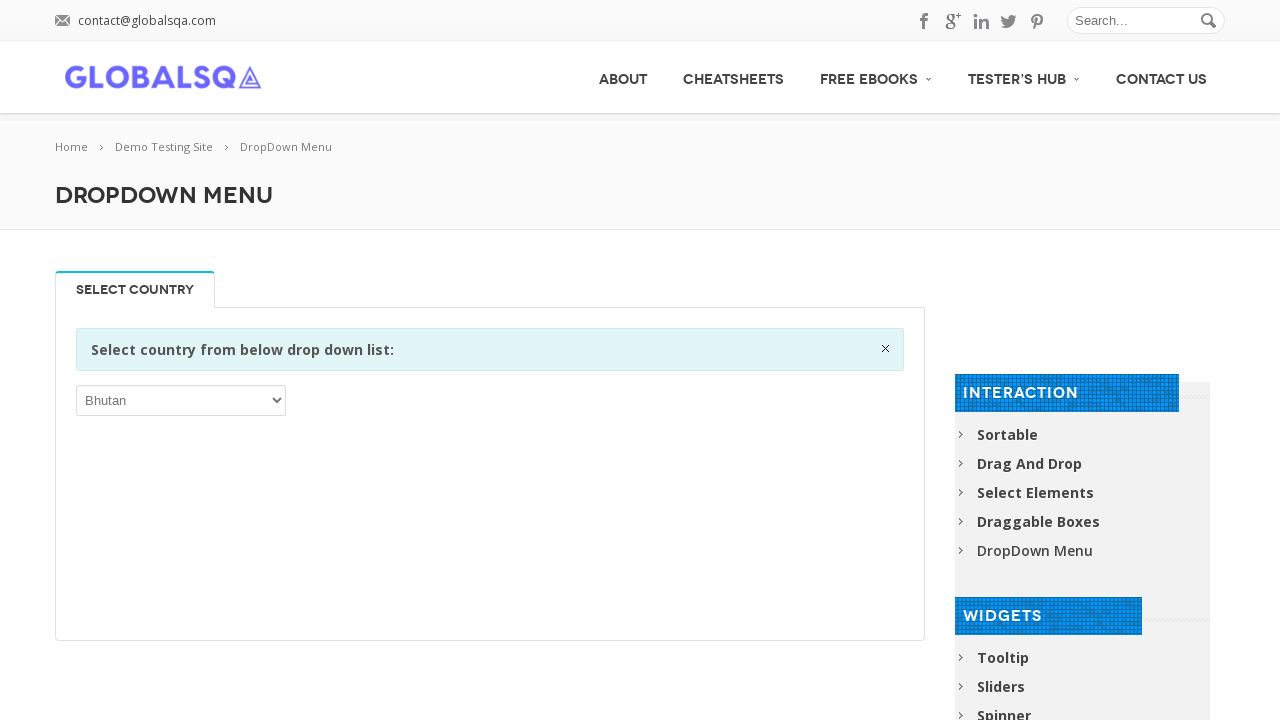